Tests search functionality by typing a name into the search field on a banking demo website

Starting URL: http://zero.webappsecurity.com/index.html

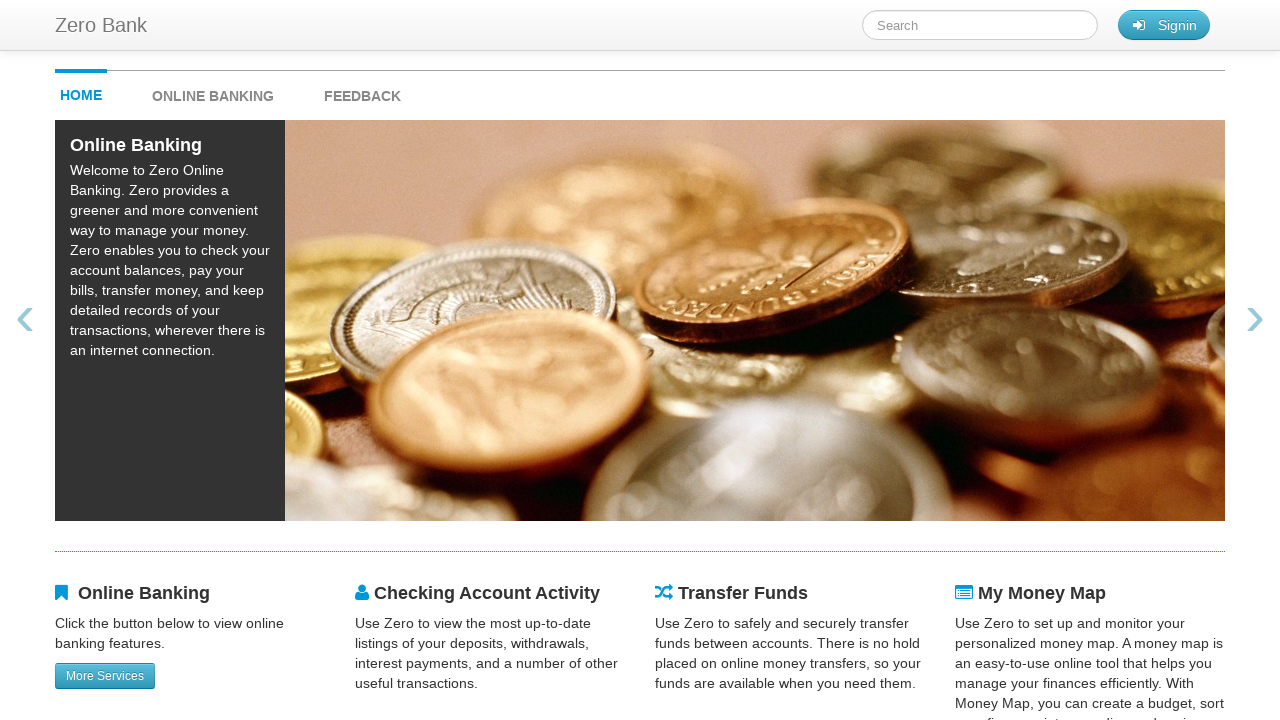

Filled search field with 'Mike' on #searchTerm
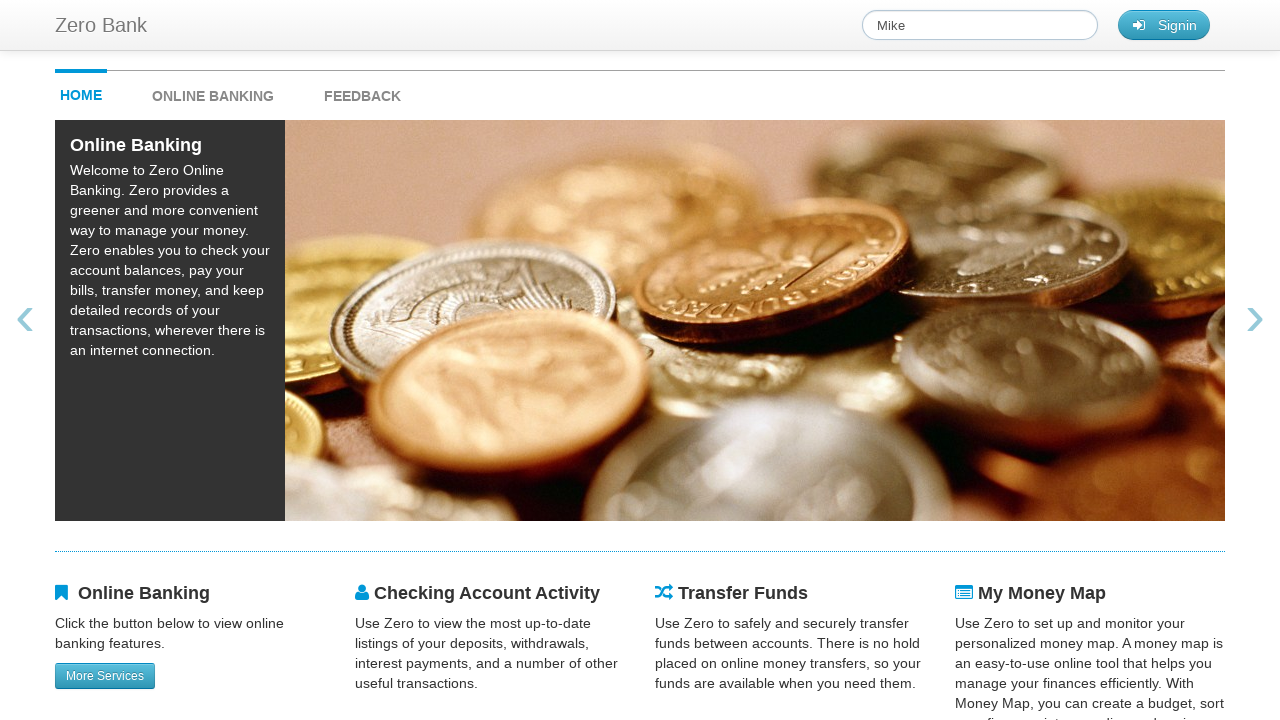

Waited 1000ms for search to process
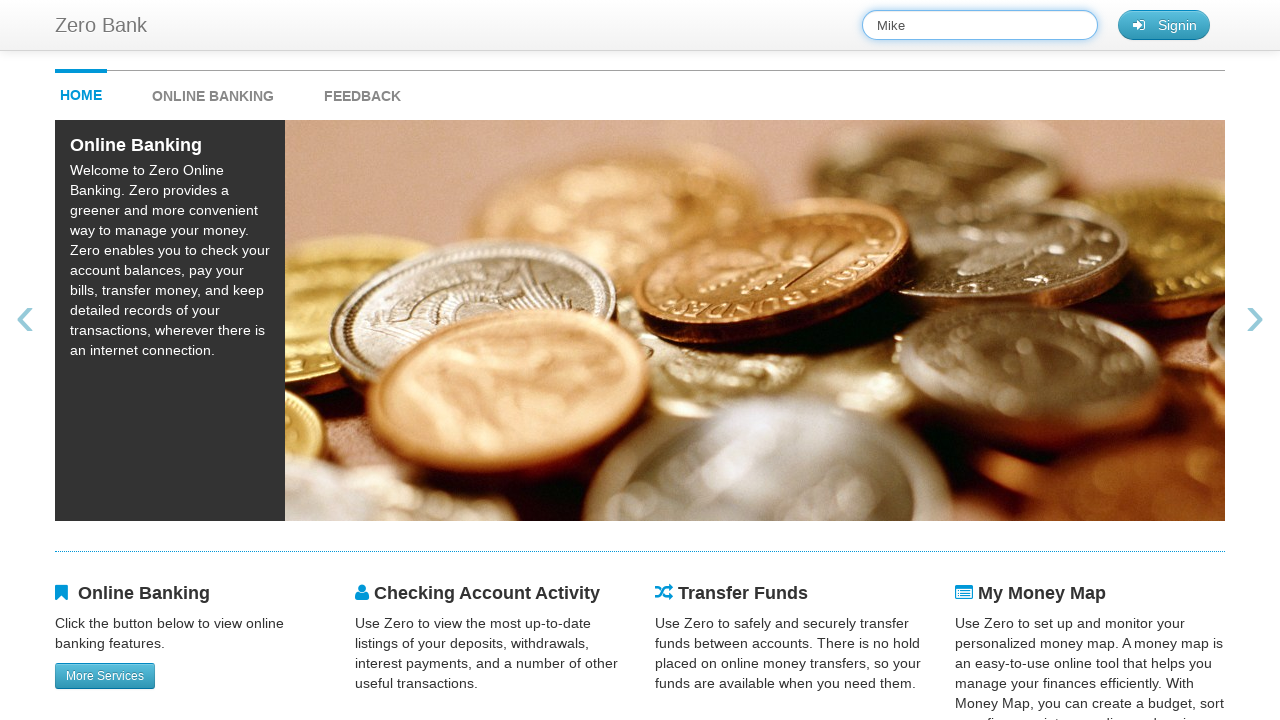

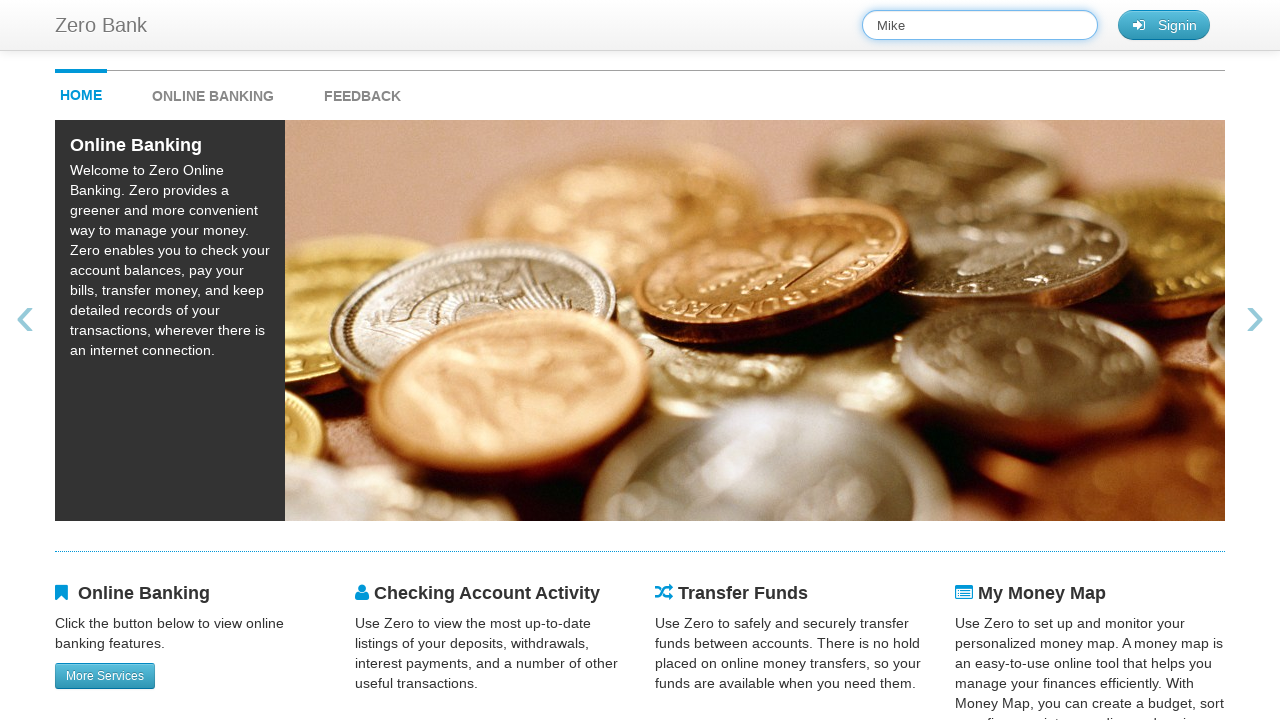